Tests a form submission that requires reading a hidden attribute value, performing a mathematical calculation, filling in the answer, checking checkboxes, and submitting the form

Starting URL: http://suninjuly.github.io/get_attribute.html

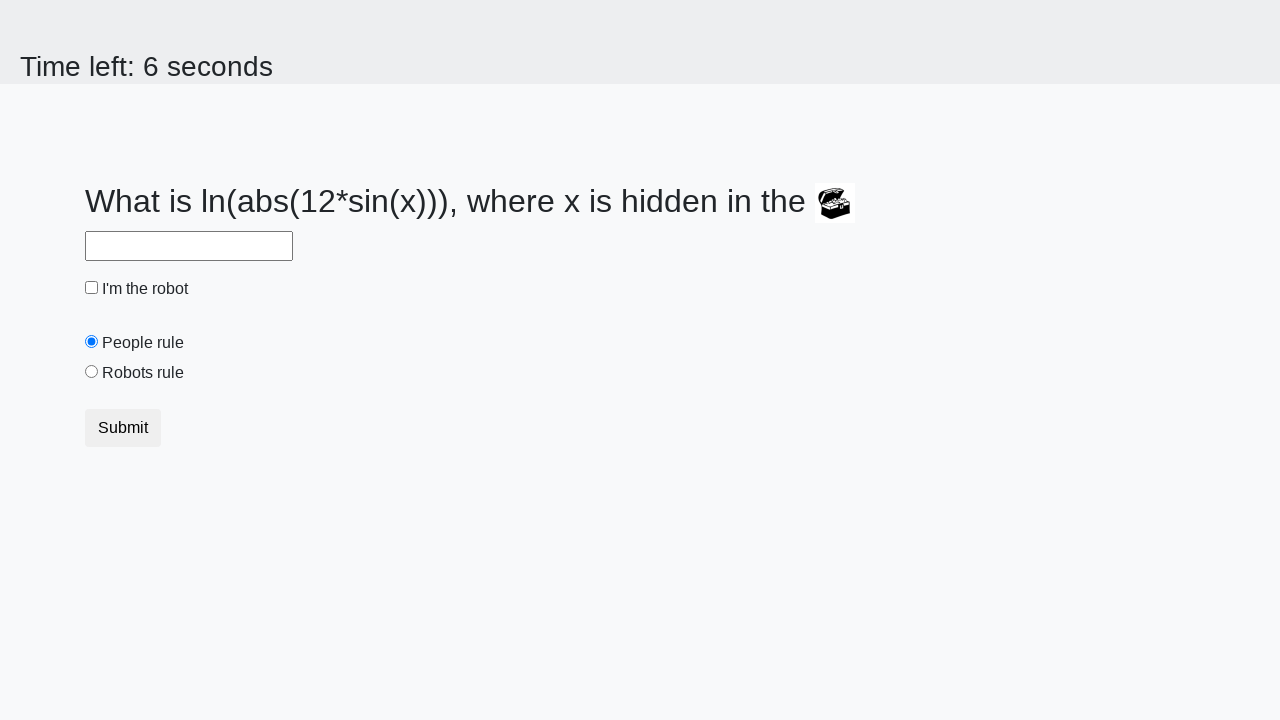

Located the treasure element
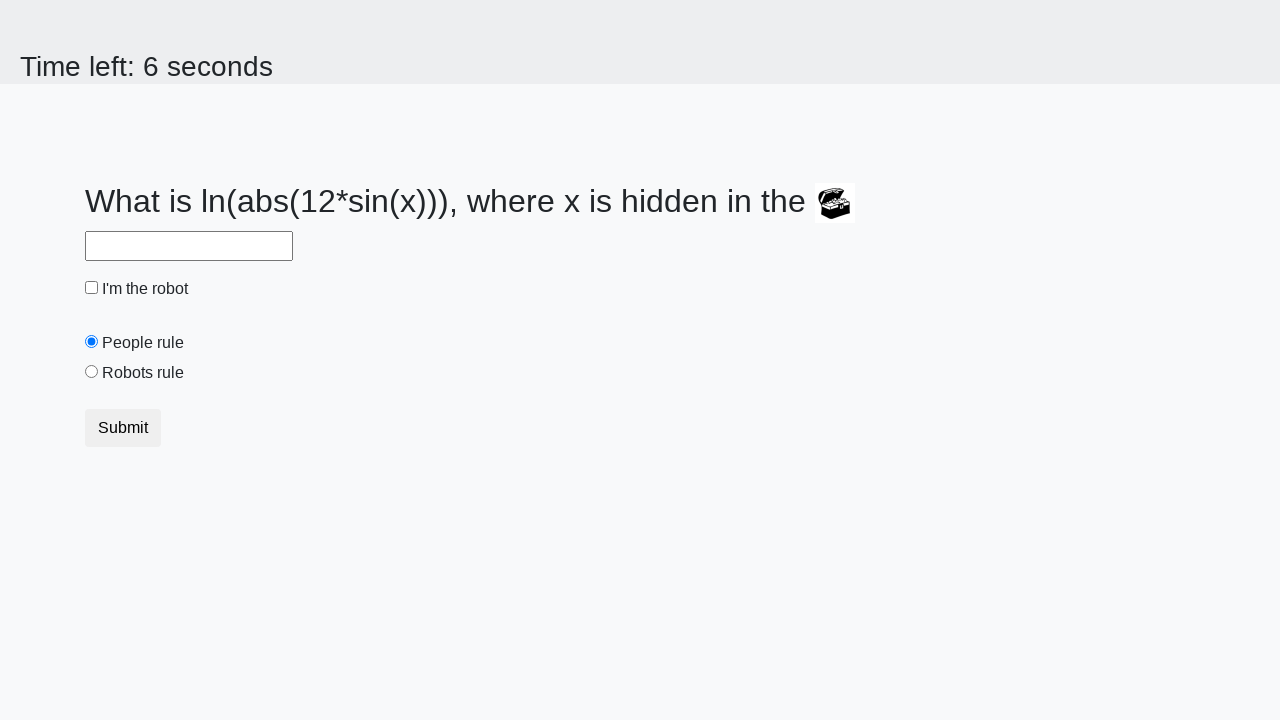

Retrieved hidden valuex attribute: 167
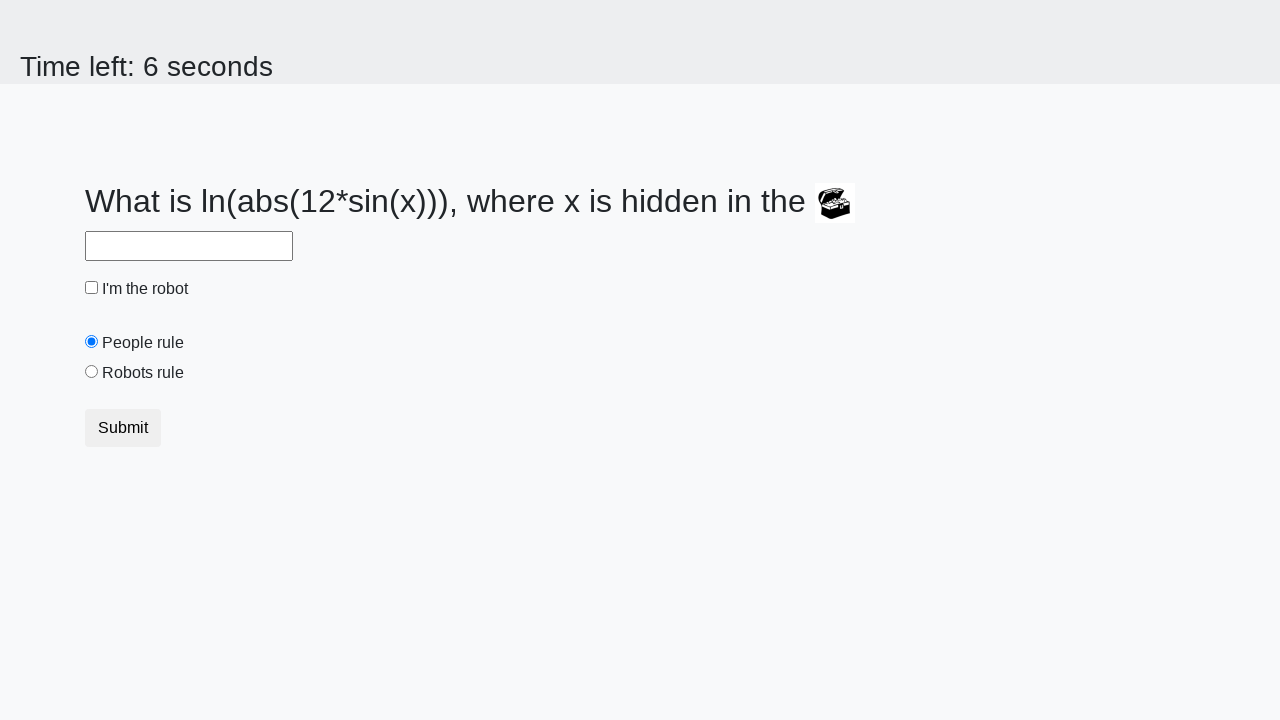

Calculated answer using formula: 1.7416237926936986
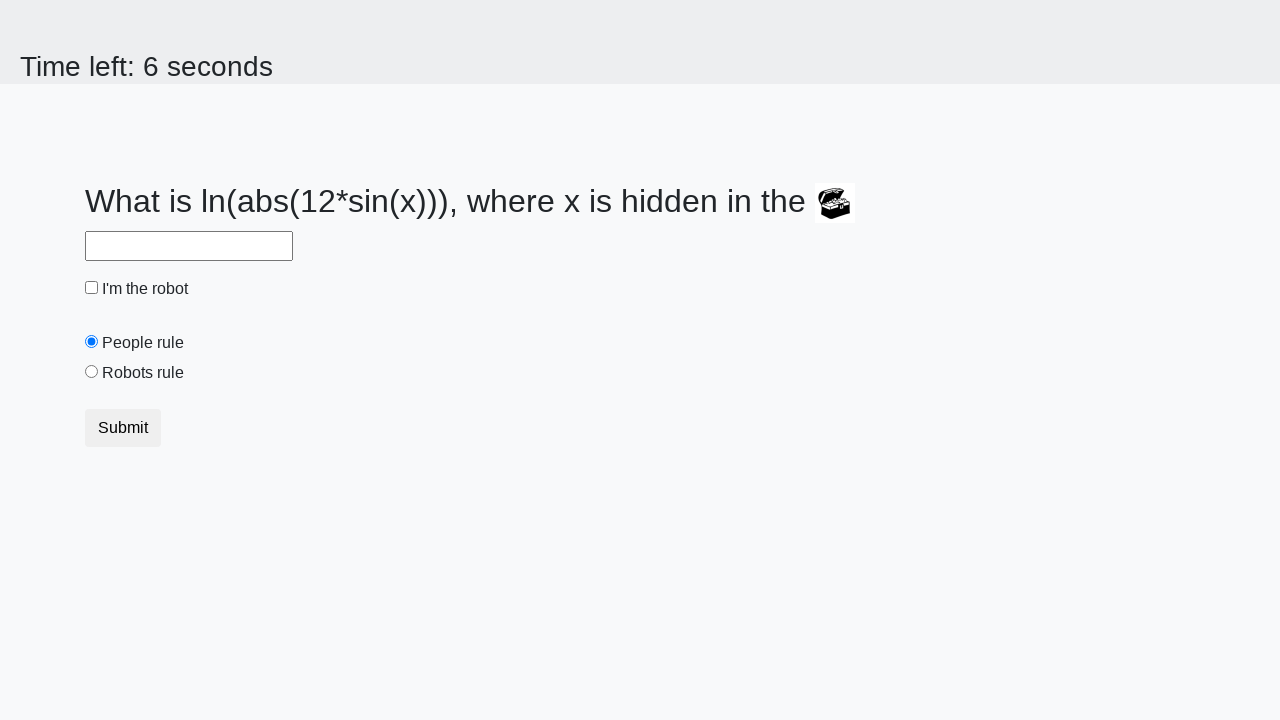

Filled answer field with calculated value: 1.7416237926936986 on #answer
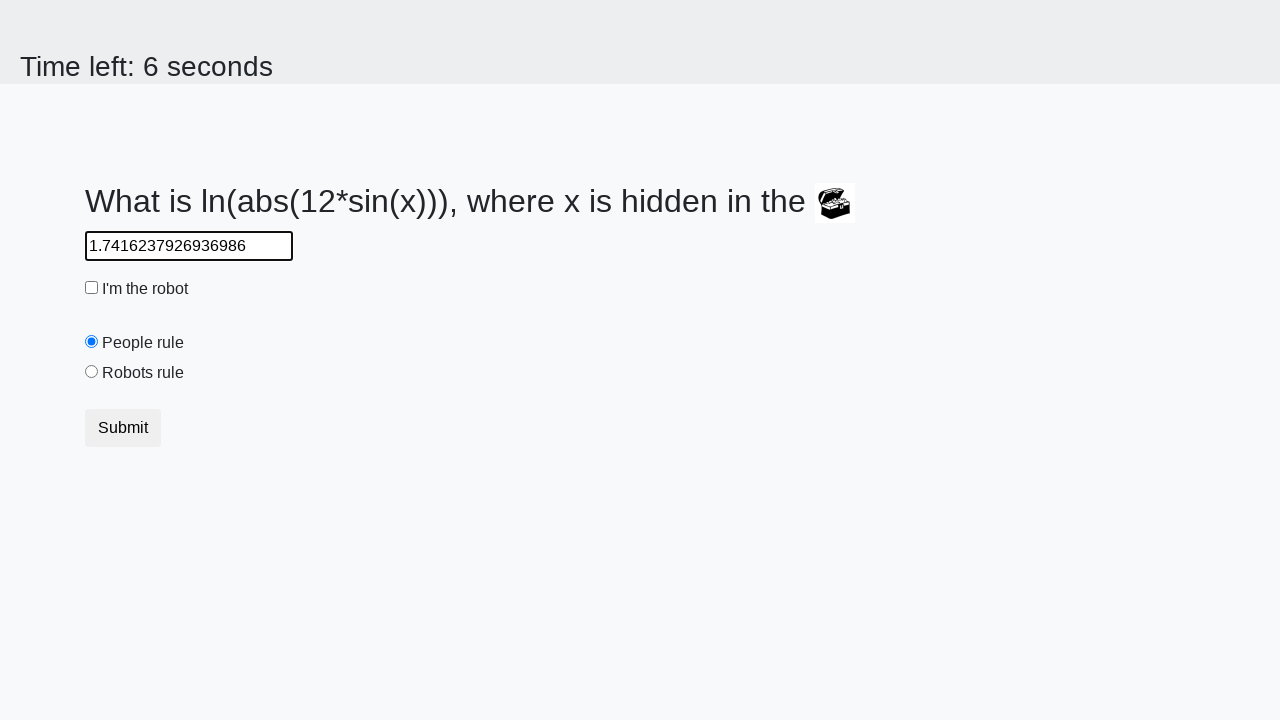

Checked the robot checkbox at (92, 288) on #robotCheckbox
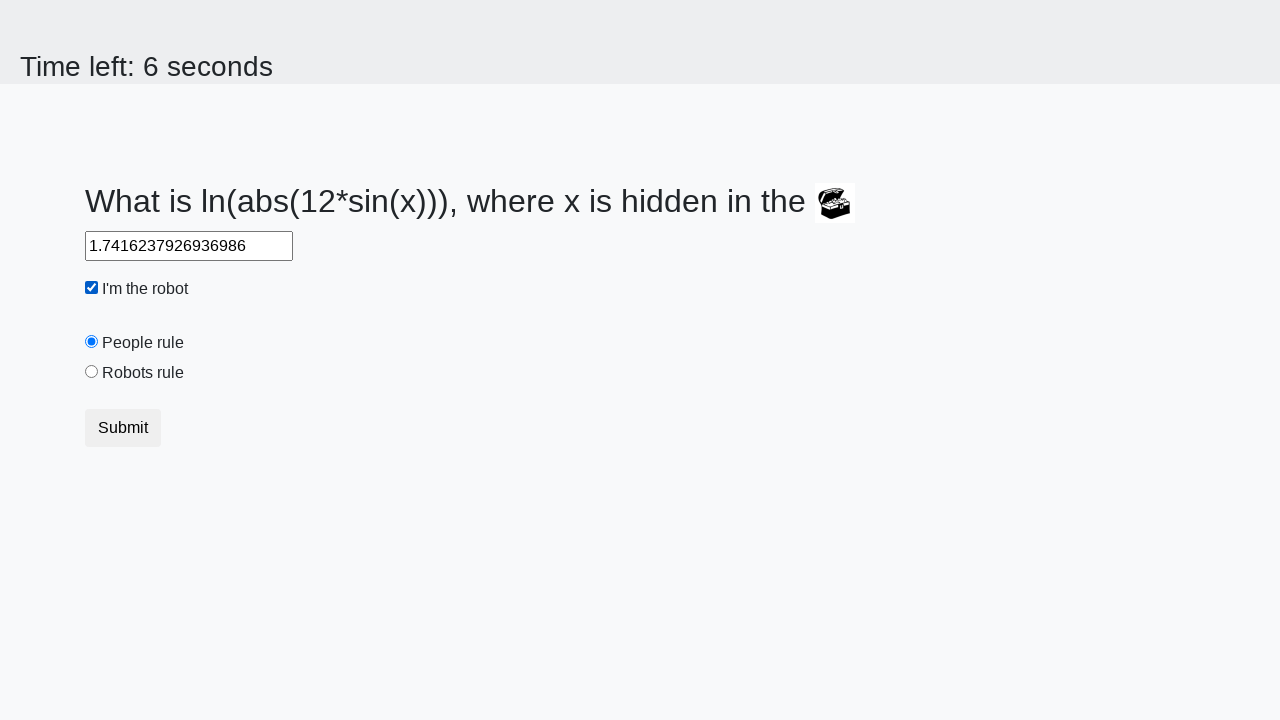

Checked the robots rule checkbox at (92, 372) on #robotsRule
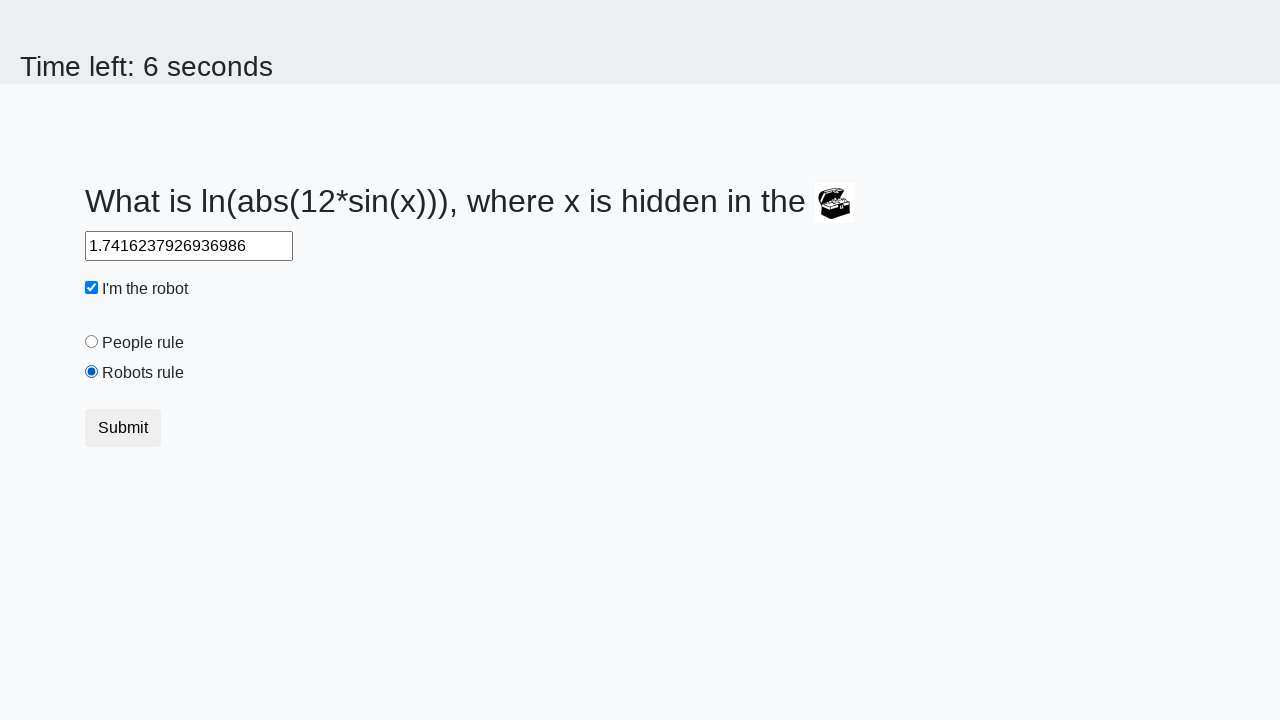

Clicked the submit button to complete form submission at (123, 428) on button.btn
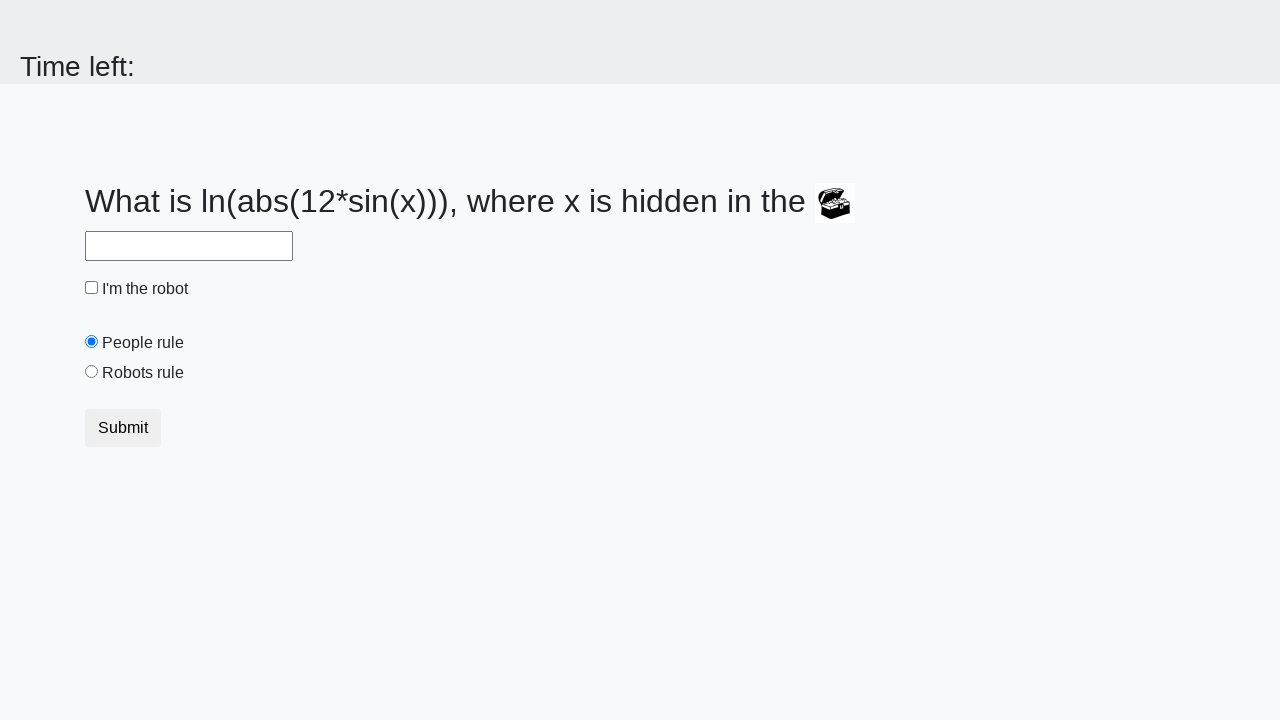

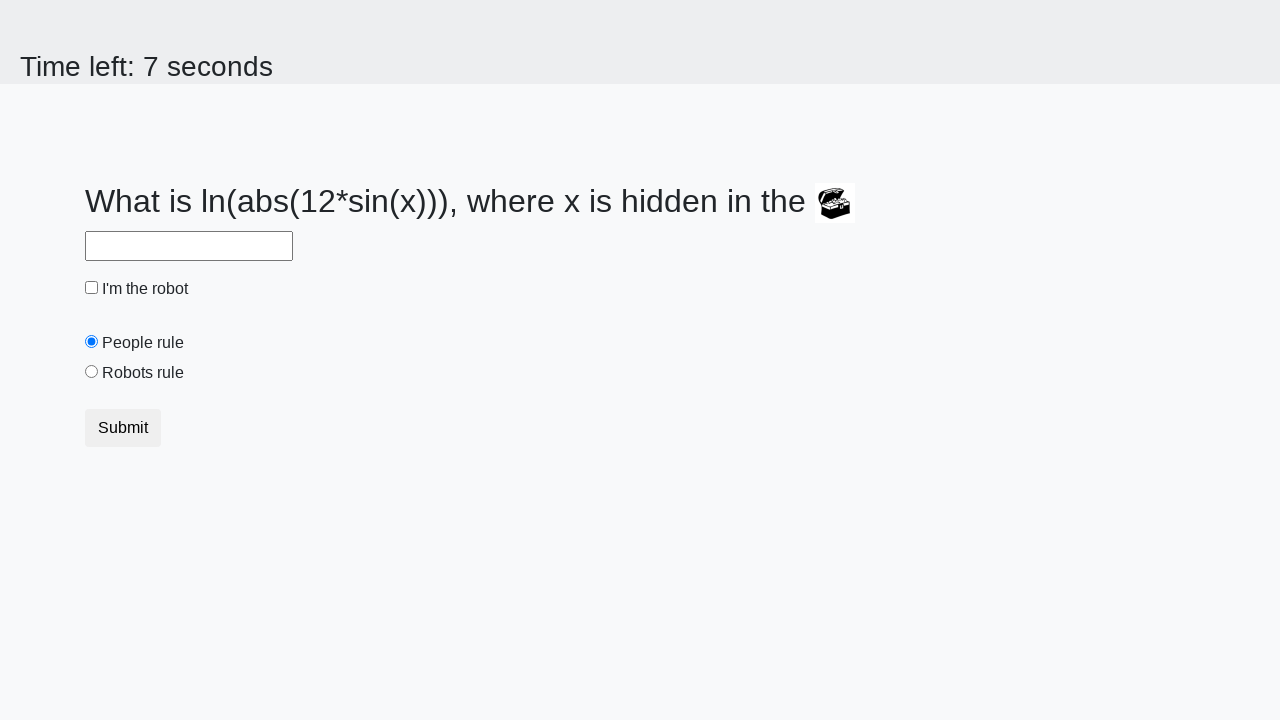